Tests the add/remove elements functionality by clicking the Add Element button, verifying the Delete button appears, clicking it, and verifying the page title remains visible

Starting URL: https://the-internet.herokuapp.com/add_remove_elements/

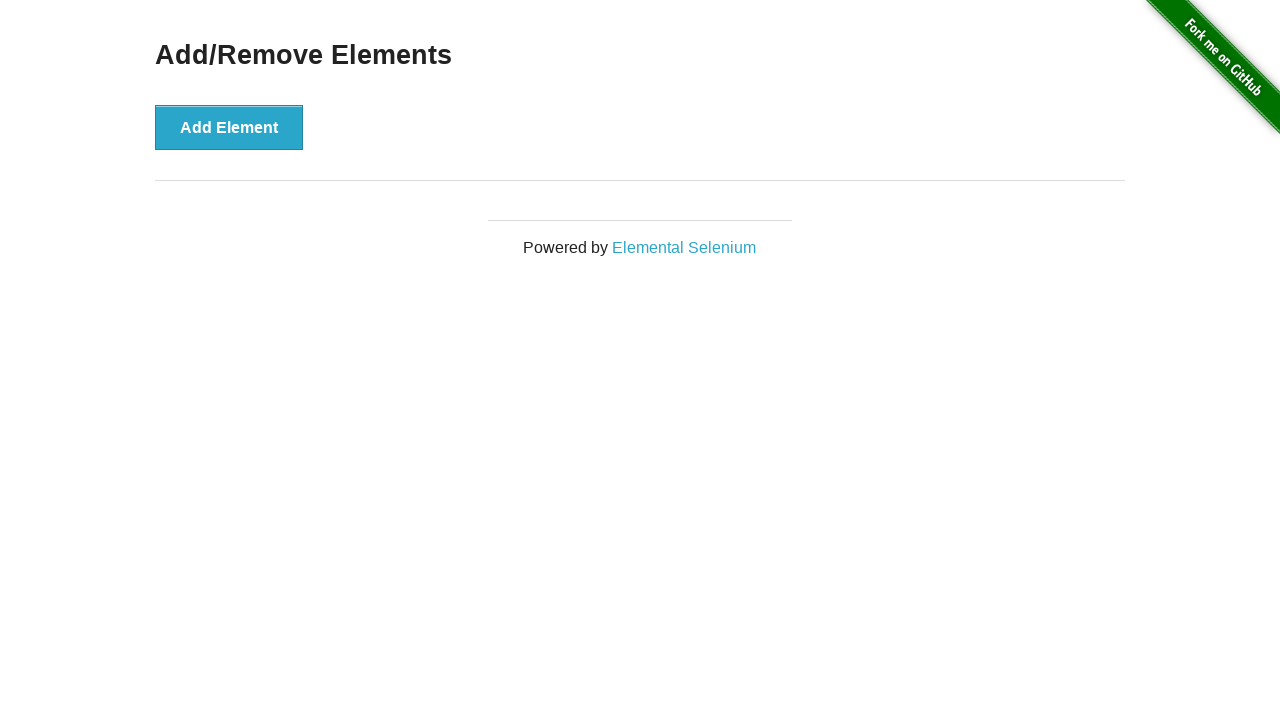

Clicked Add Element button at (229, 127) on button:has-text('Add Element')
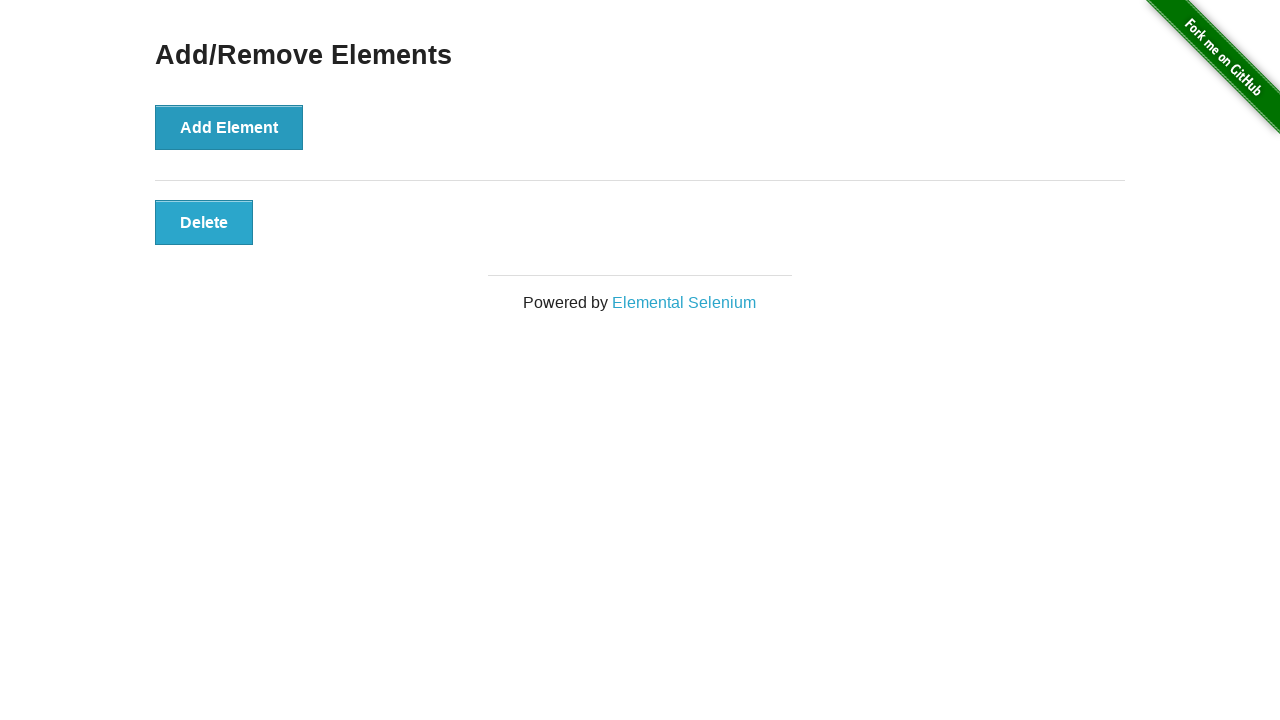

Verified Delete button is visible after adding element
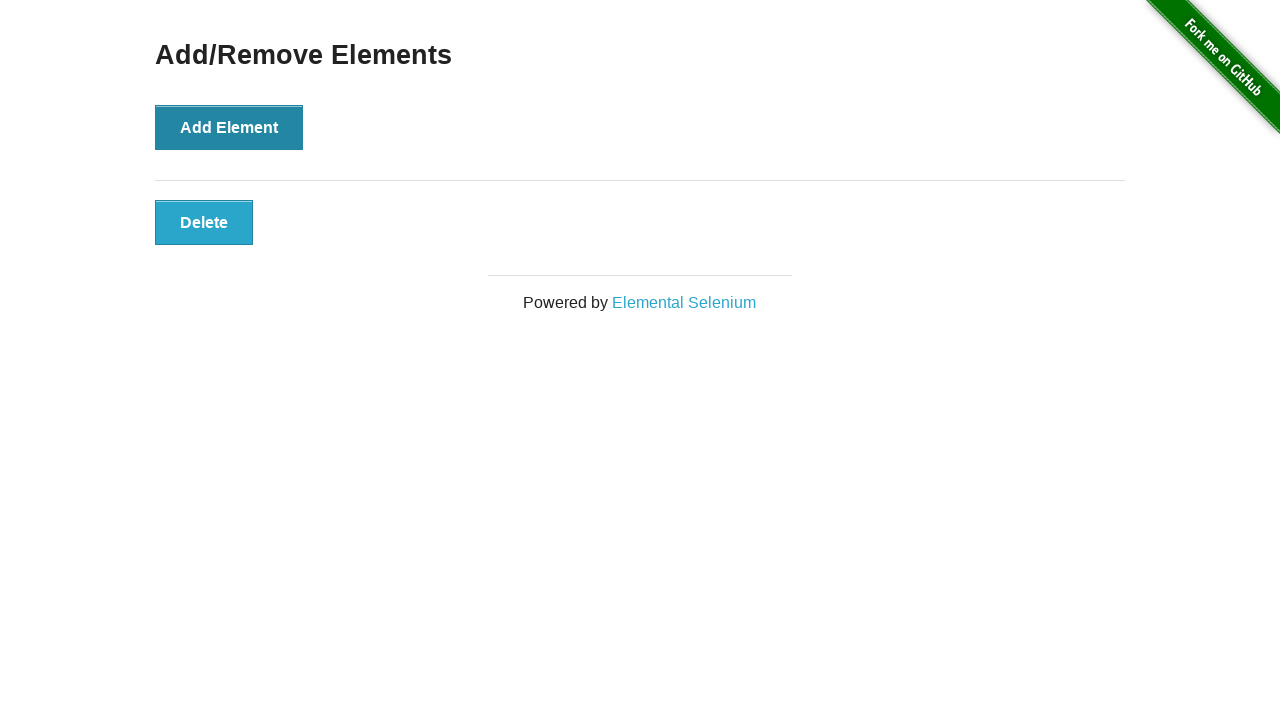

Clicked Delete button to remove element at (204, 222) on button.added-manually
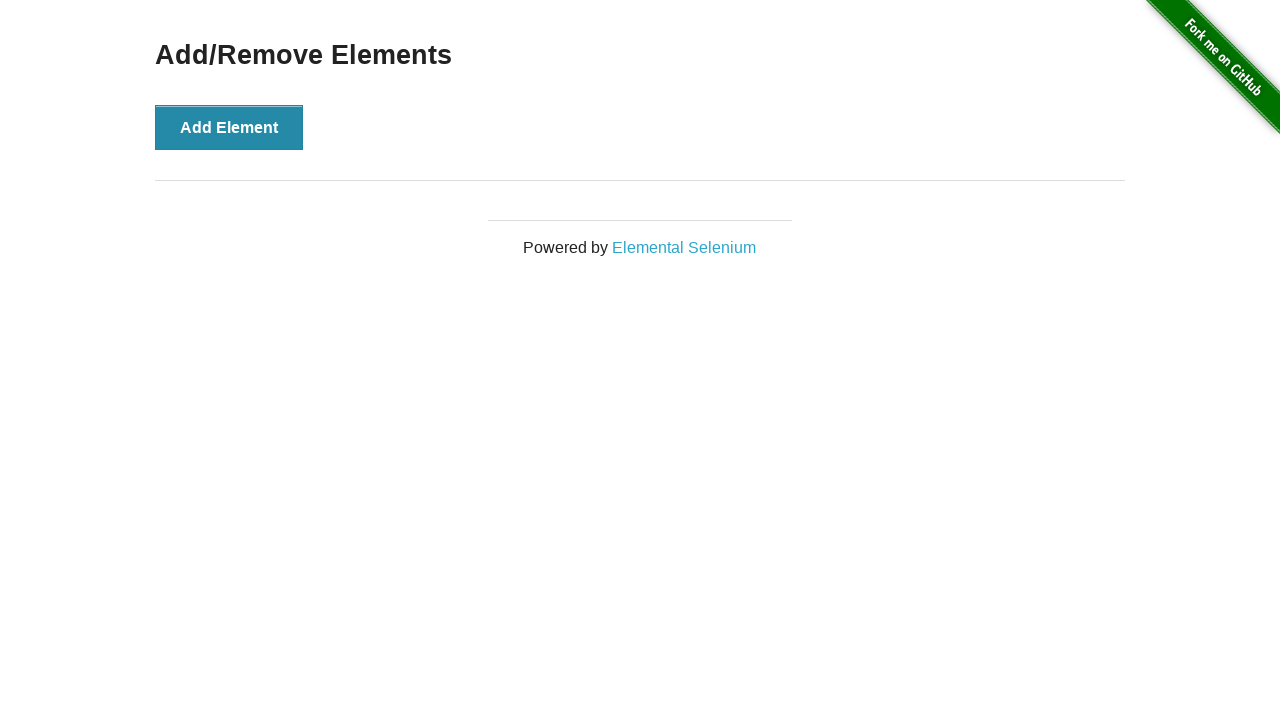

Verified page title 'Add/Remove Elements' heading remains visible after element removal
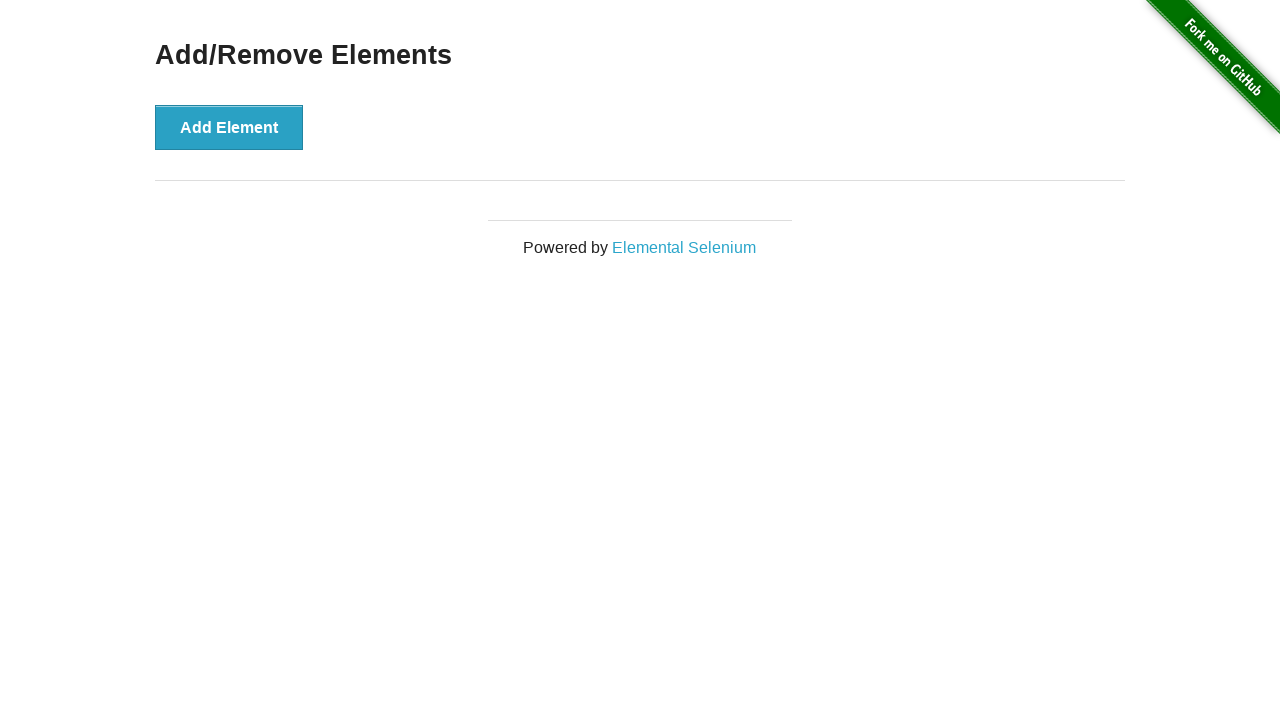

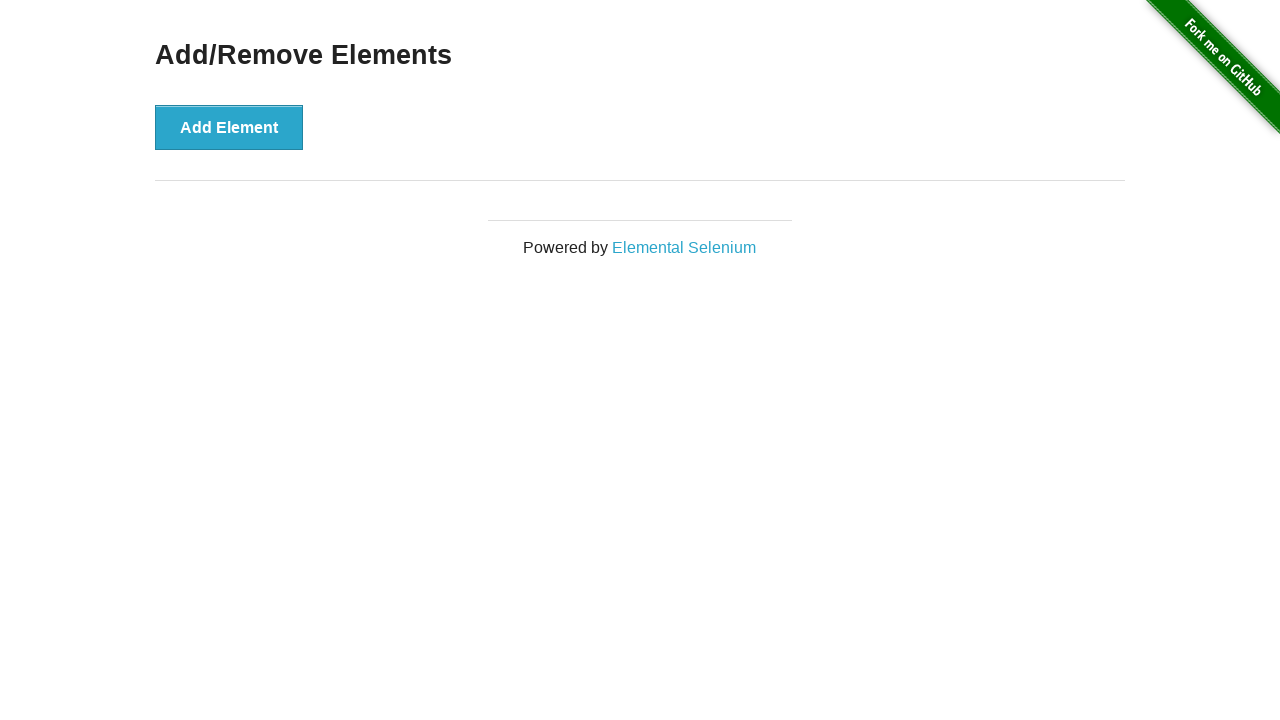